Tests successful form submission with valid employee number (123) and manager indicator (-)

Starting URL: https://elenarivero.github.io/Ejercicio2/index.html

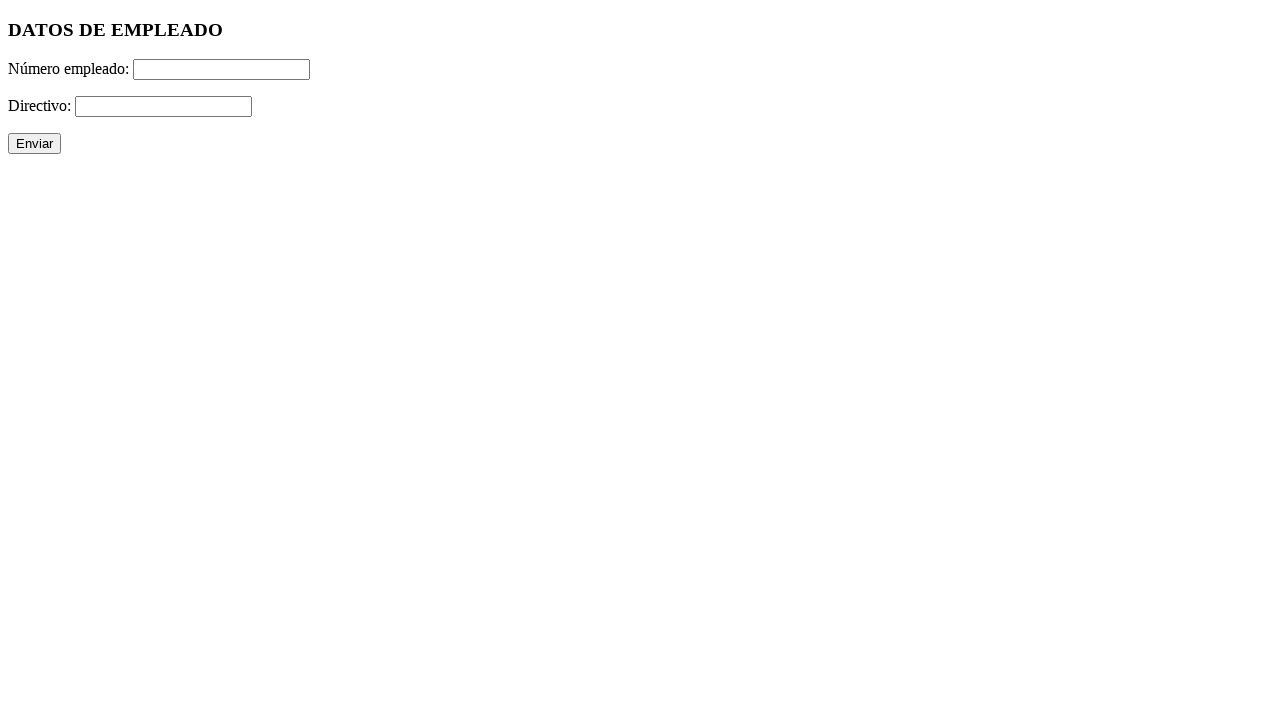

Filled employee number field with '123' on #numero
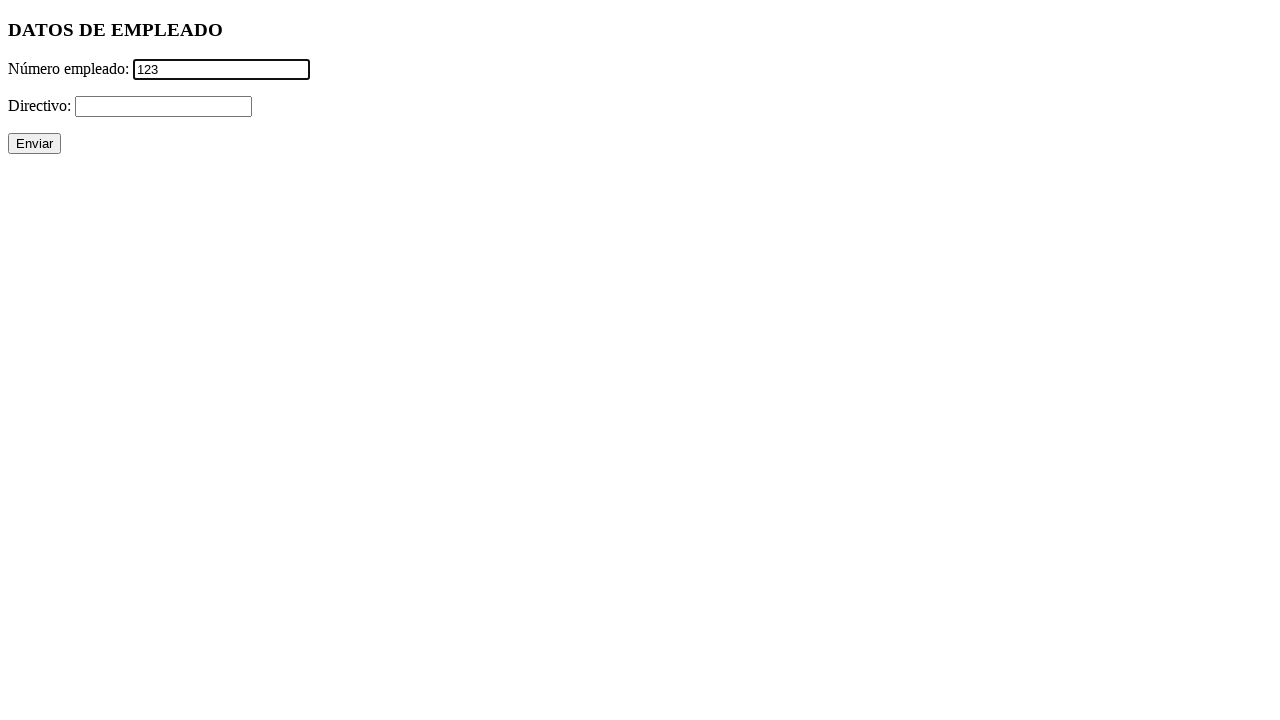

Filled manager indicator field with '-' on #directivo
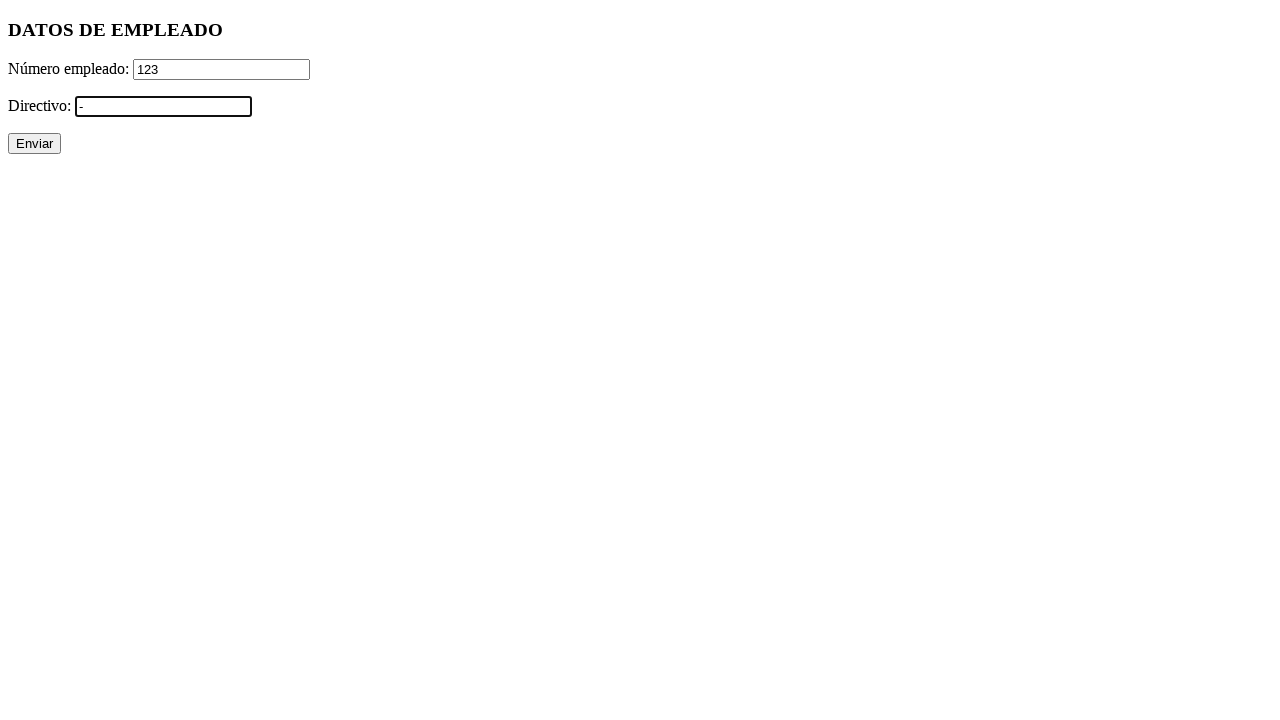

Clicked form submit button at (34, 144) on xpath=//p/input[@type='submit']
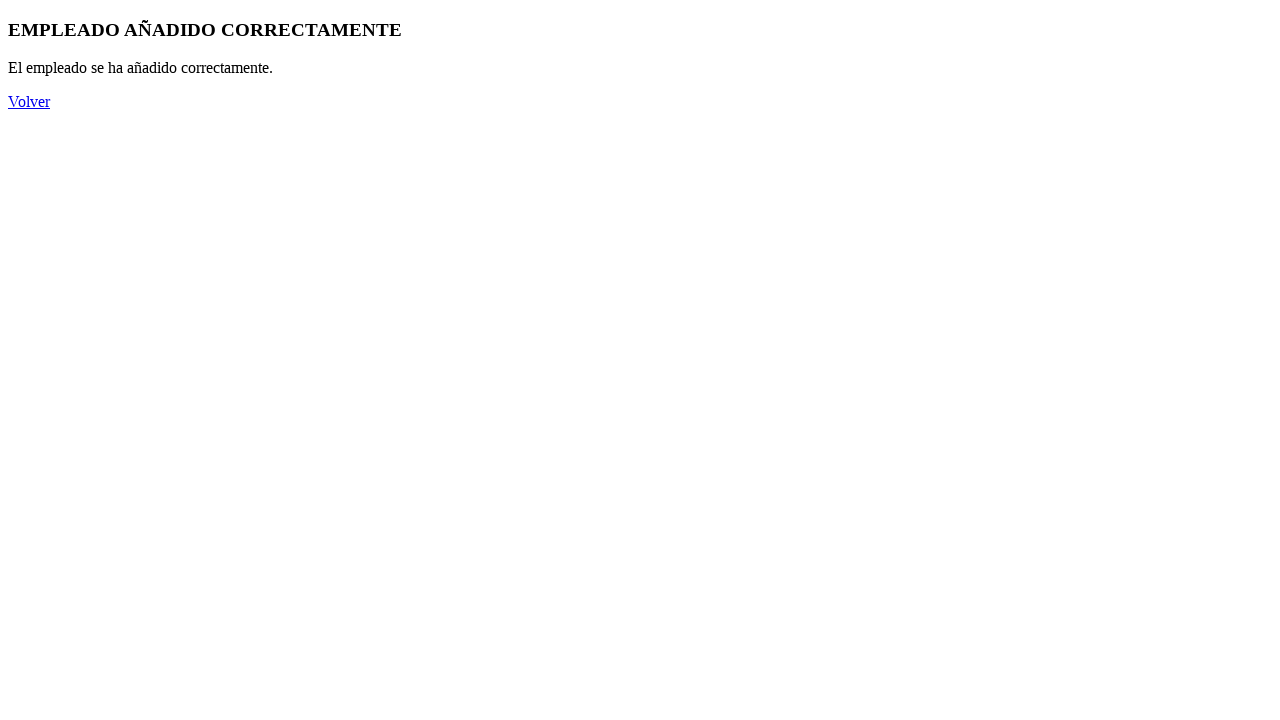

Success message 'EMPLEADO AÑADIDO CORRECTAMENTE' appeared on page
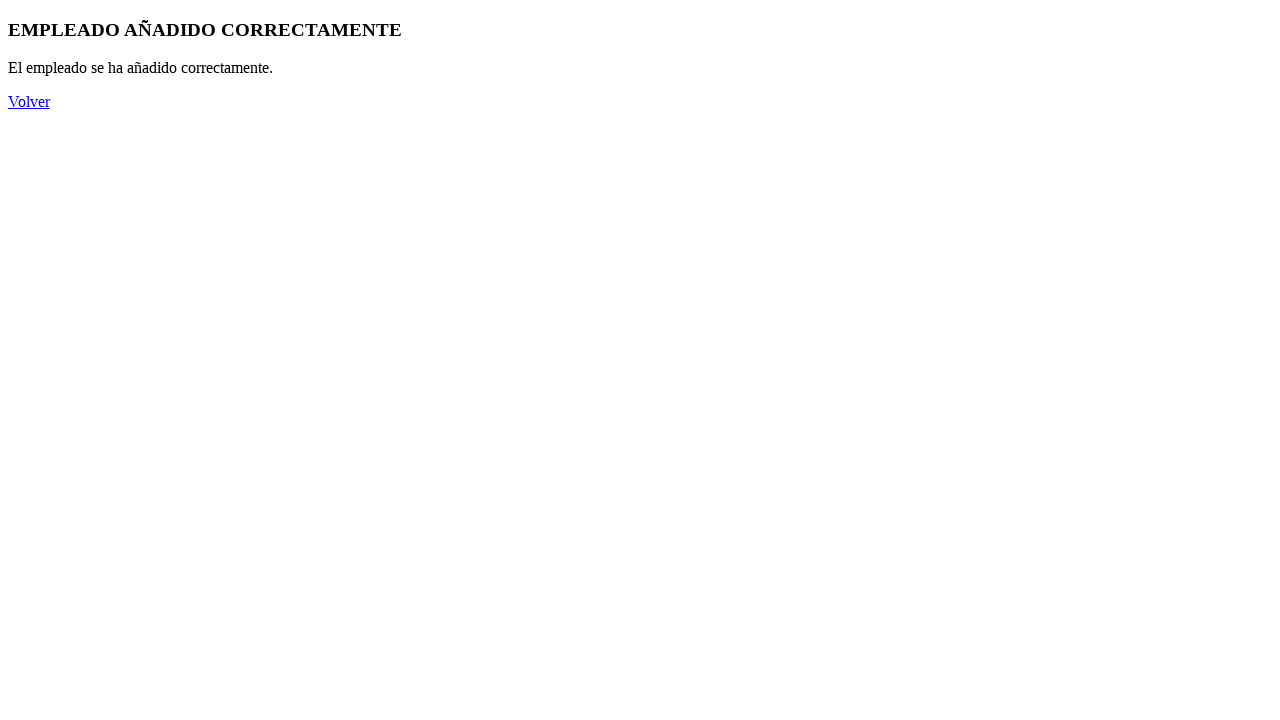

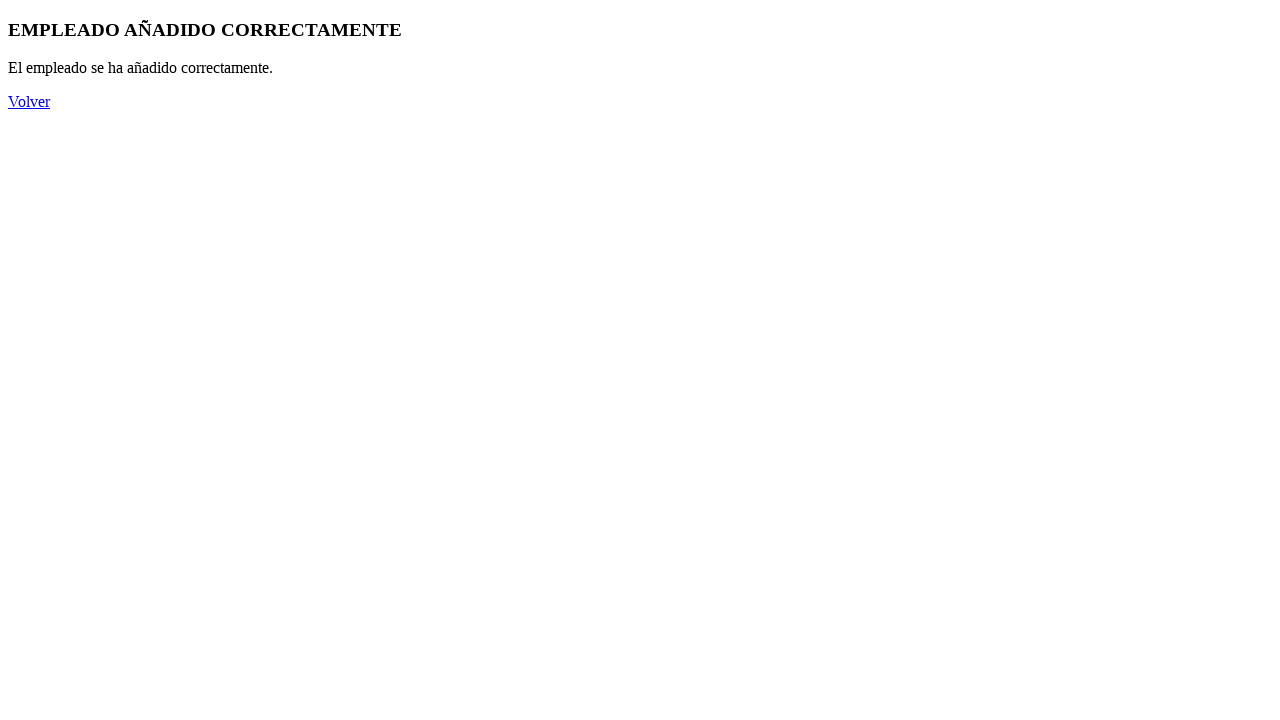